Tests browser navigation functionality by clicking a link, navigating back and forward, and refreshing the page

Starting URL: http://the-internet.herokuapp.com/

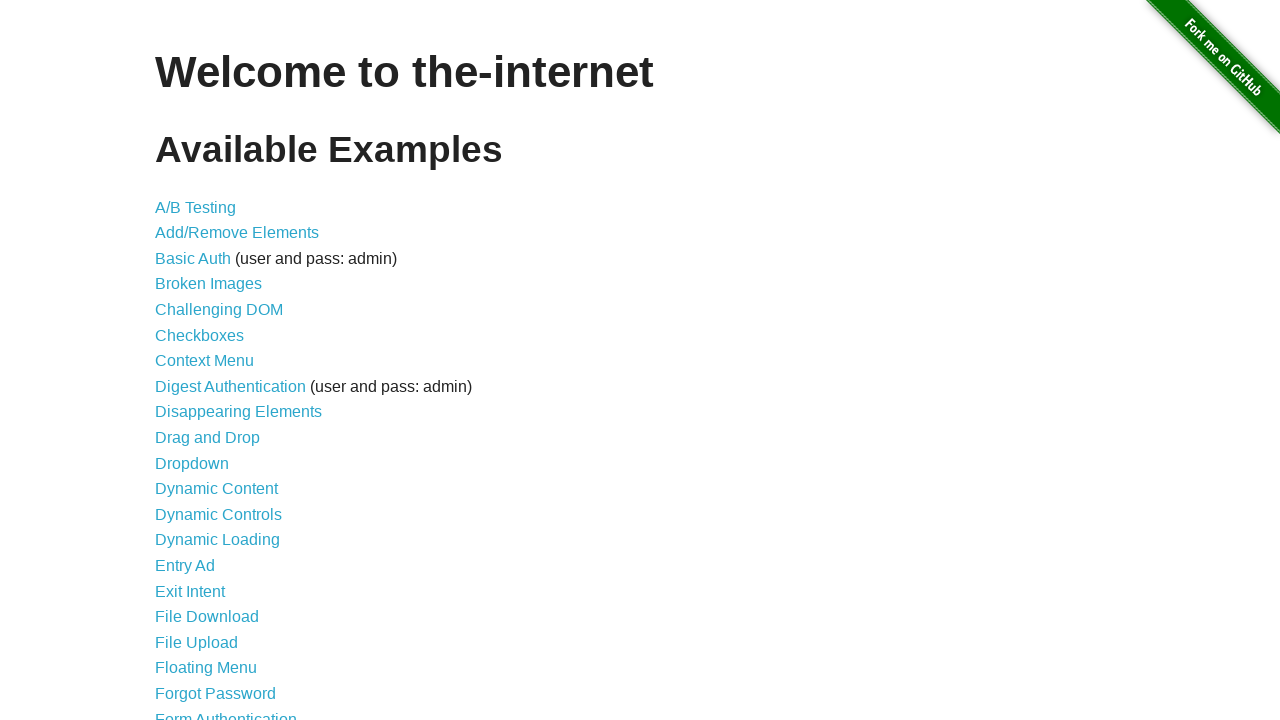

Clicked on A/B Testing link at (196, 207) on xpath=//*[@href='/abtest']
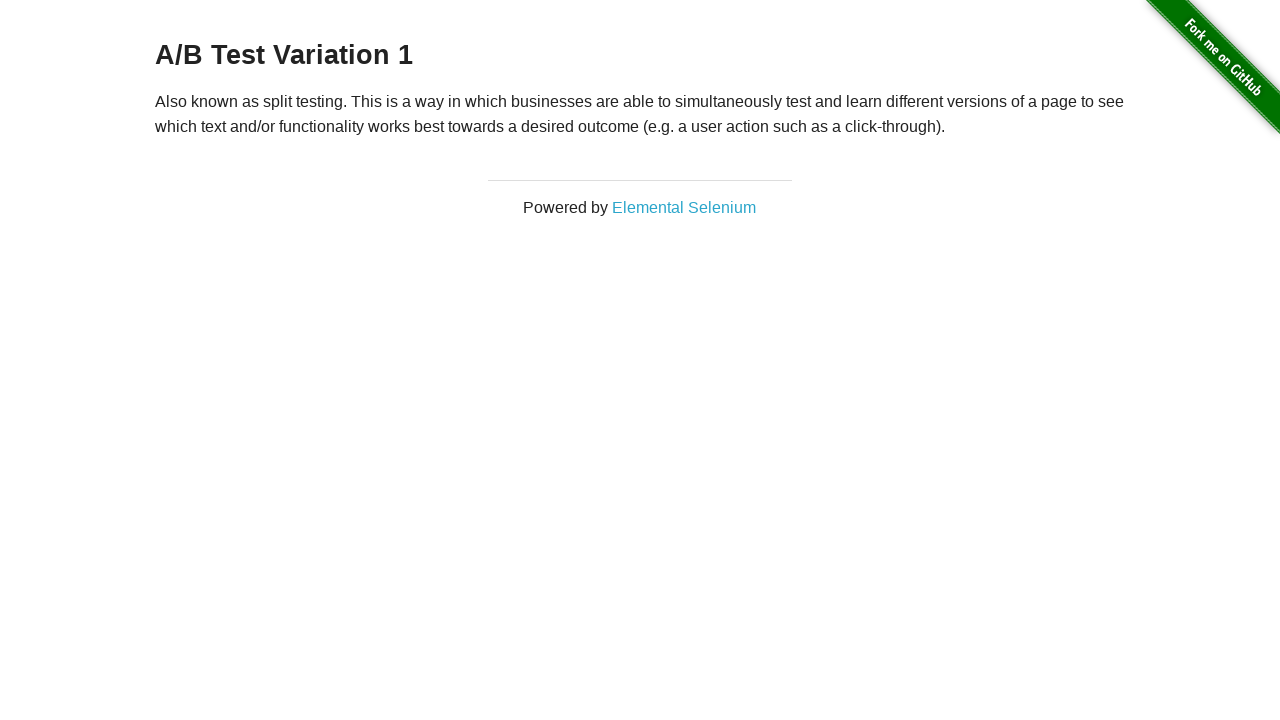

Waited 3 seconds for page to load
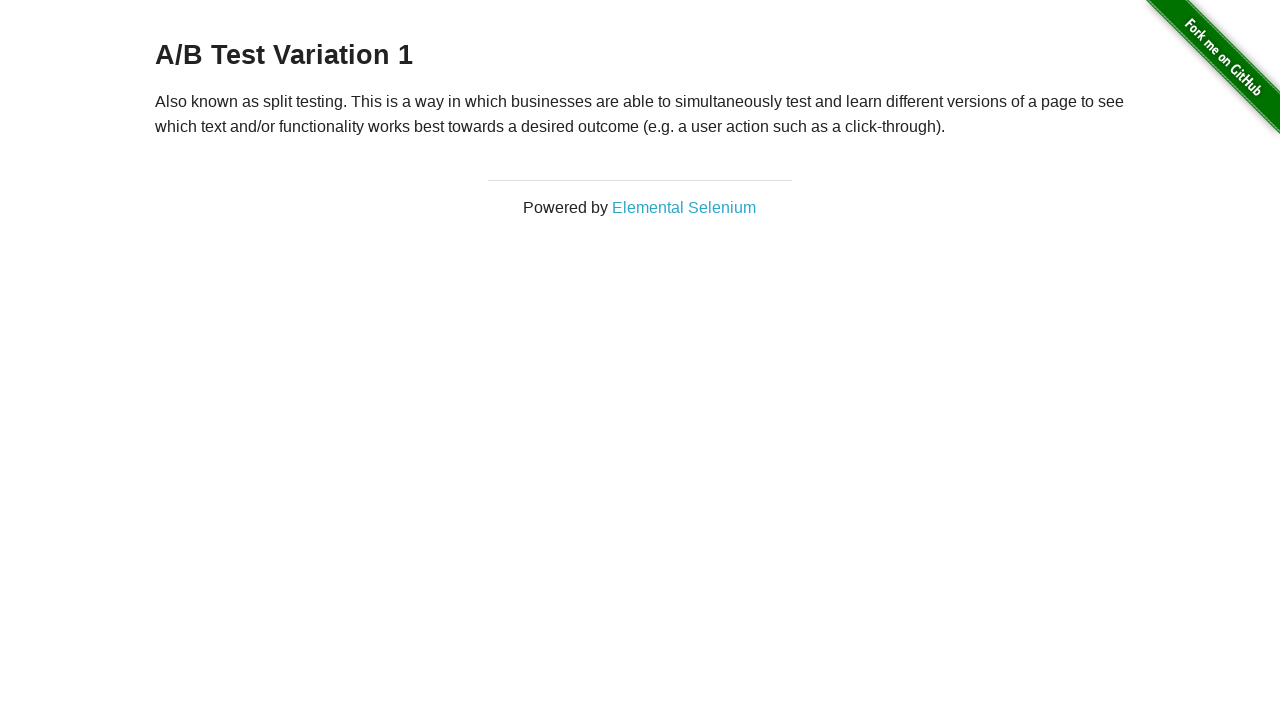

Navigated back to previous page
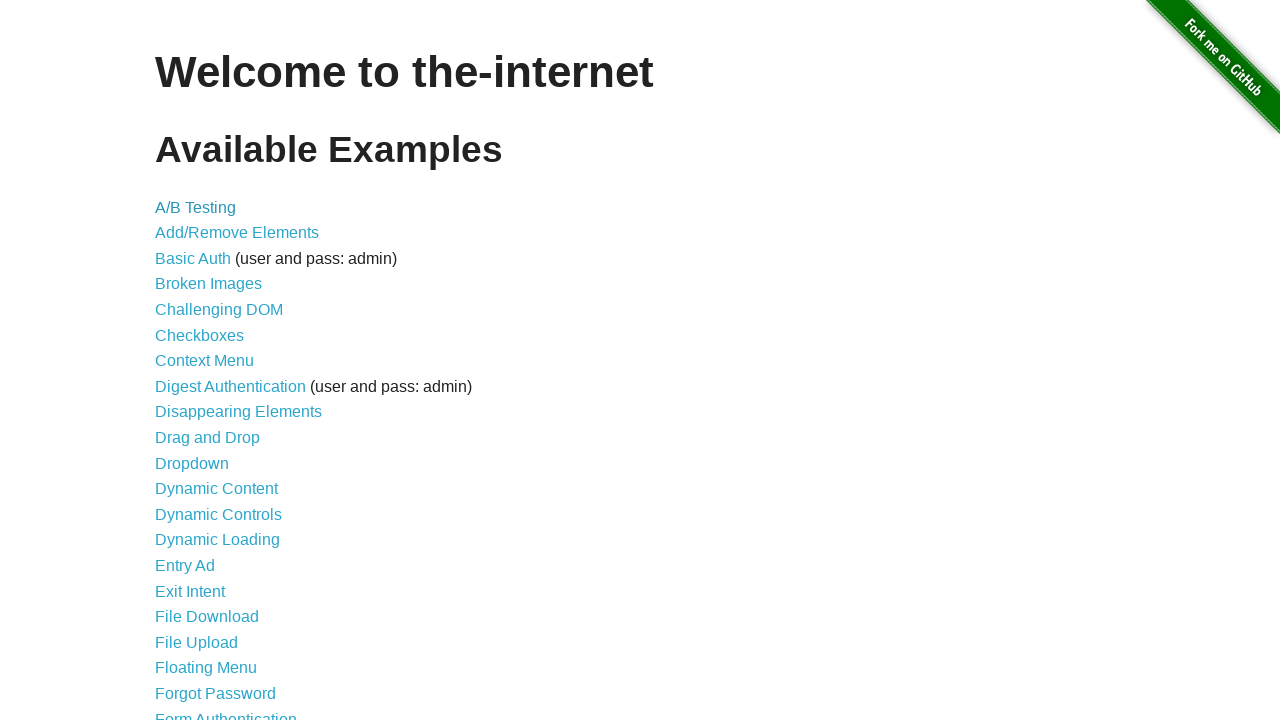

Verified page title is 'The Internet'
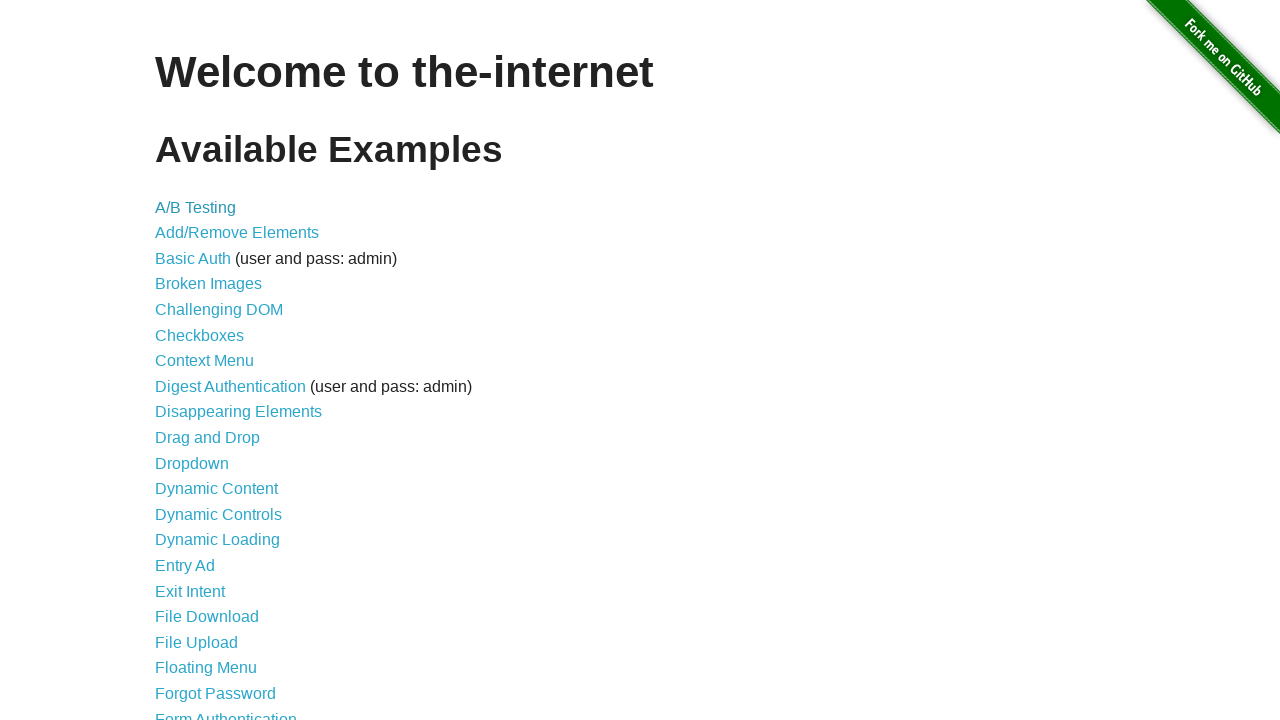

Navigated forward to A/B Testing page
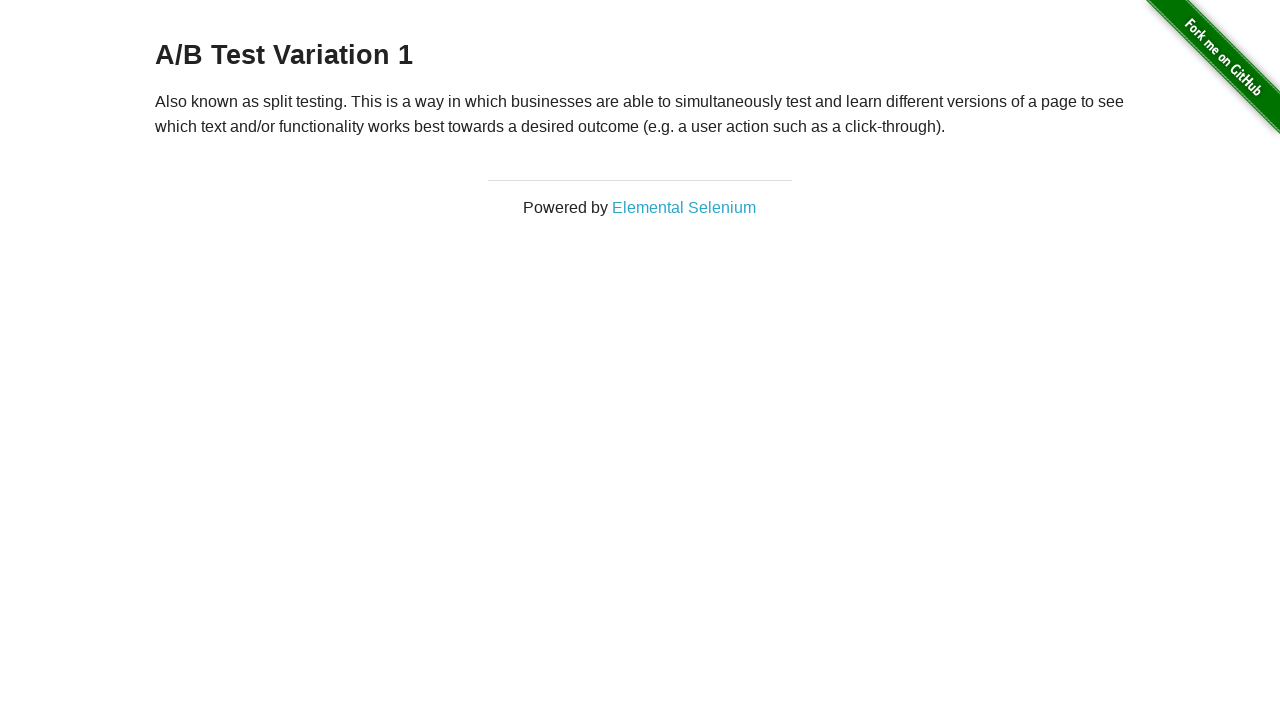

Verified example element is visible
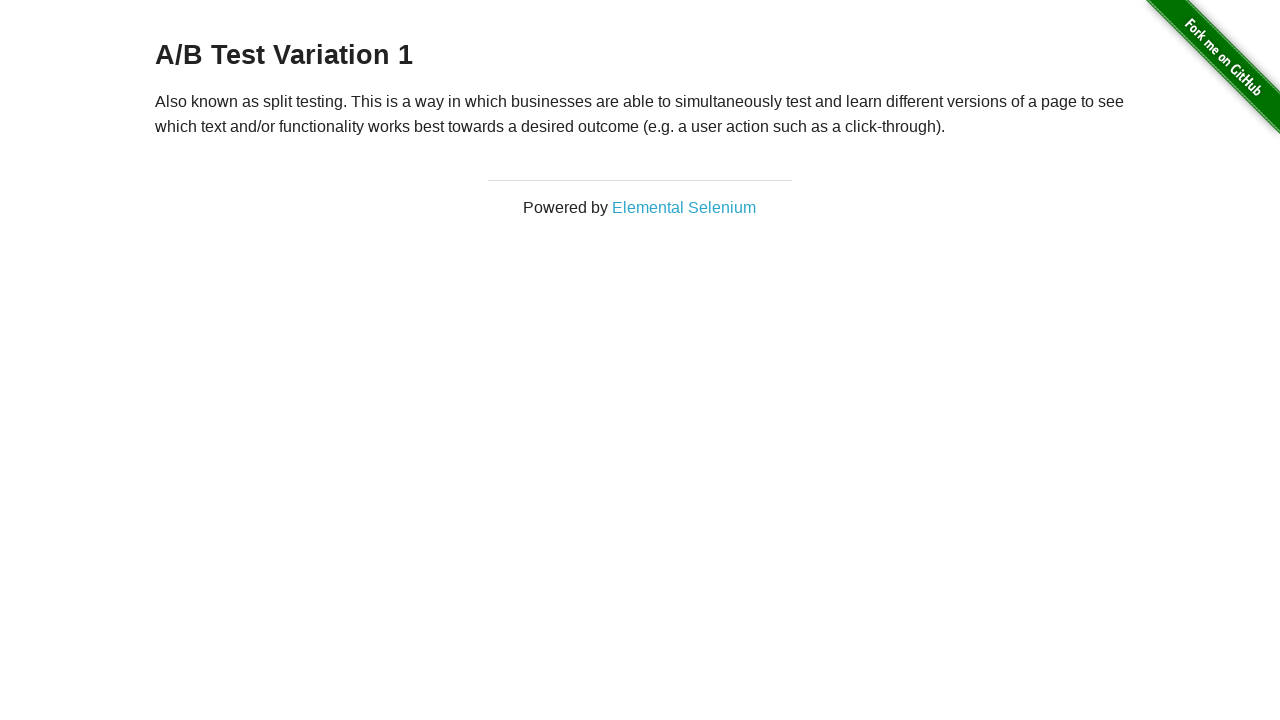

Refreshed the current page
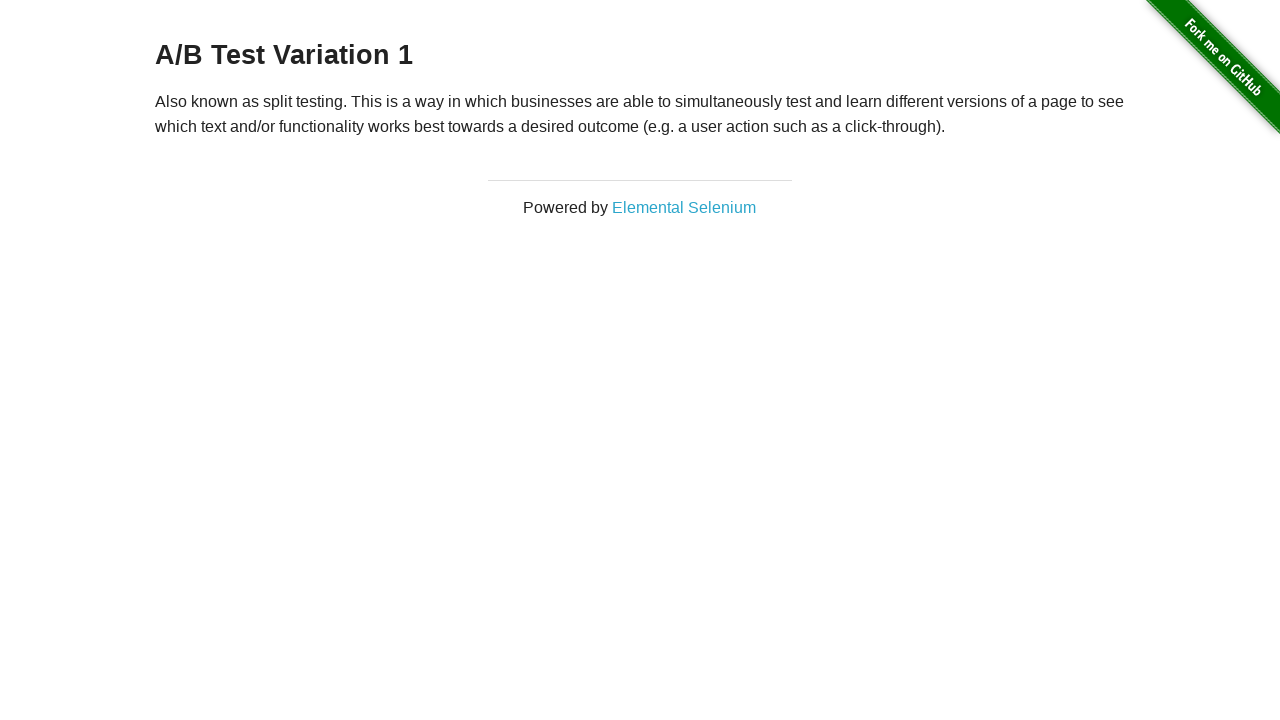

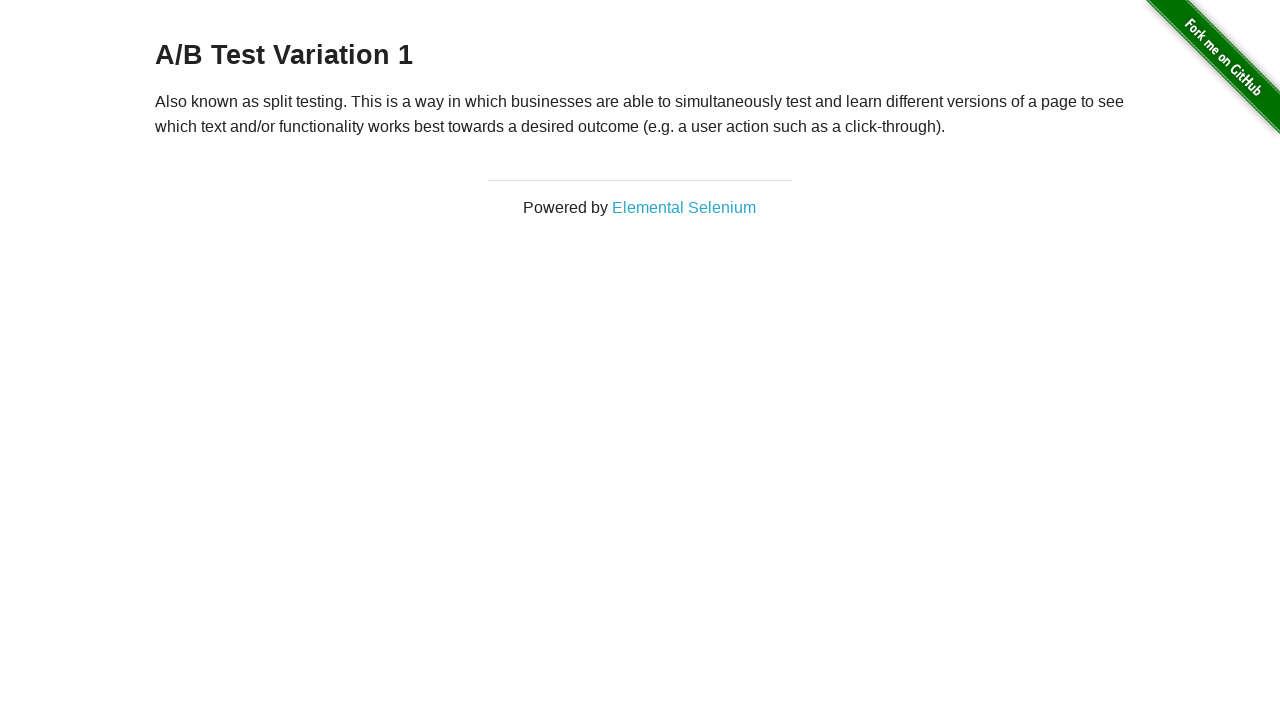